Tests drag-and-drop functionality by dragging a draggable element onto a droppable target and verifying that the text changes to "Dropped!"

Starting URL: https://www.selenium.dev/selenium/web/droppableItems.html

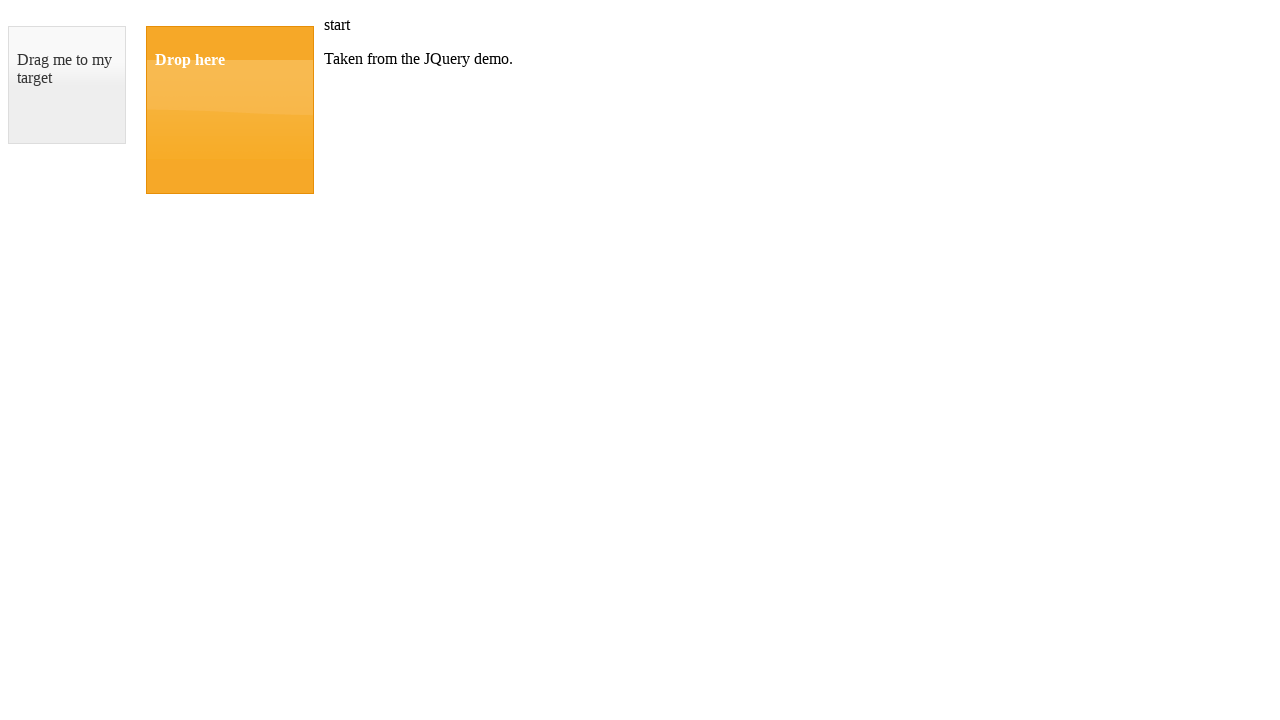

Located draggable element with id 'draggable'
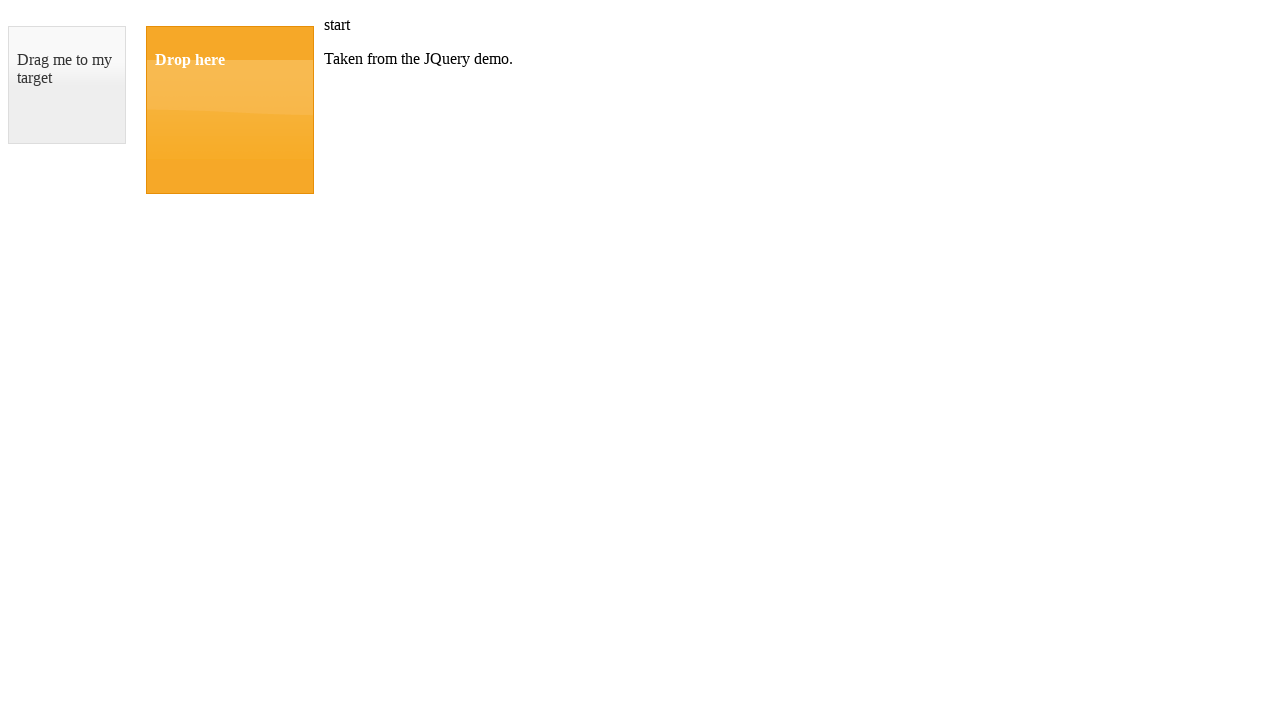

Located droppable element with id 'droppable'
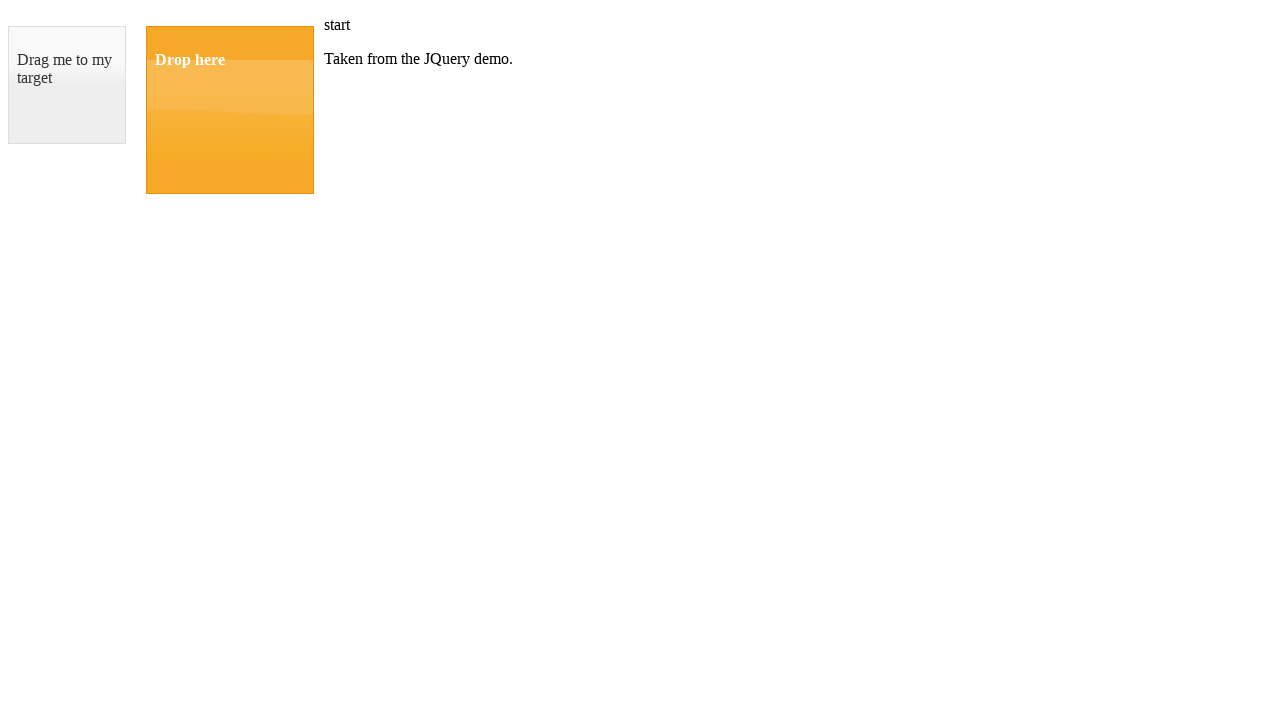

Dragged draggable element onto droppable target at (230, 110)
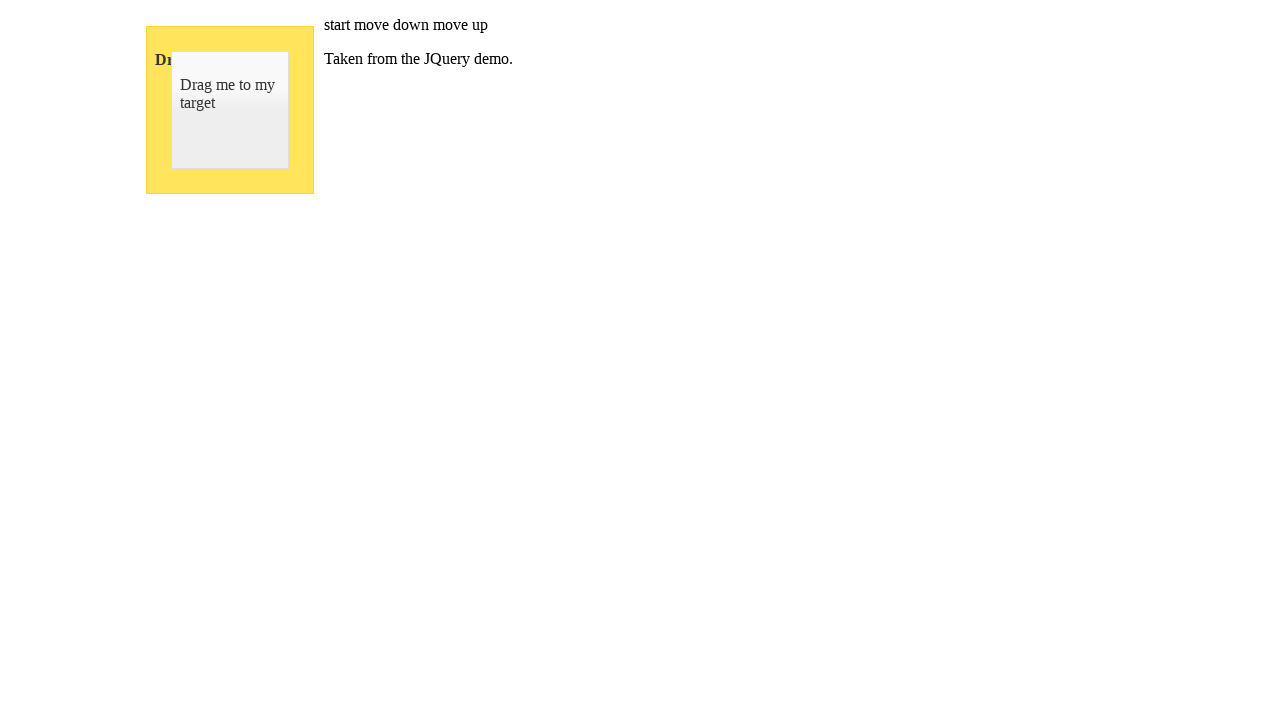

Located drop message element
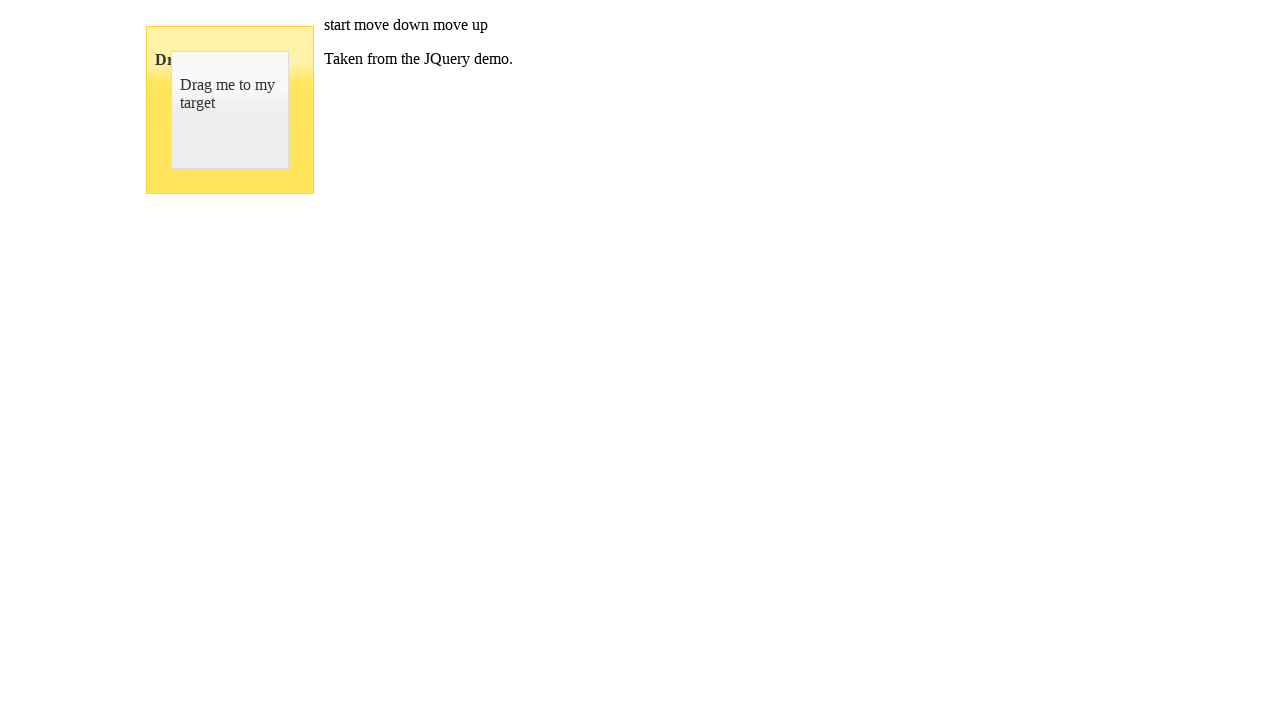

Waited for drop message to be visible
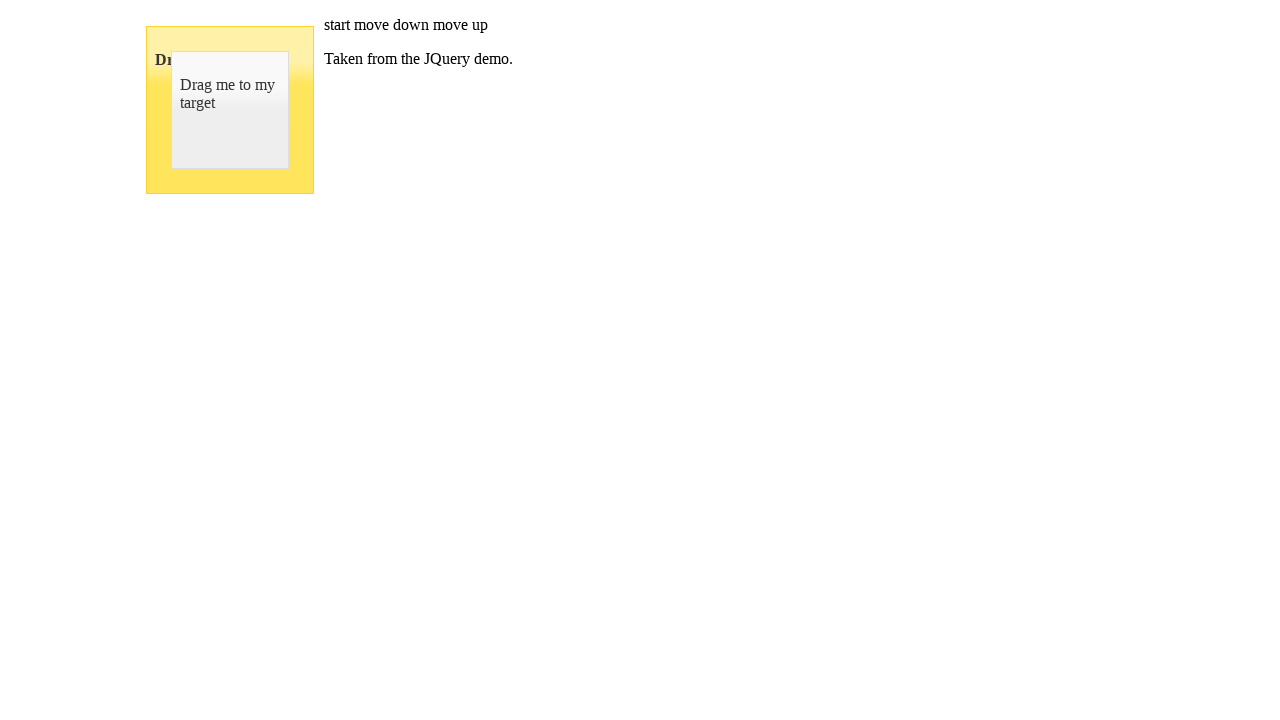

Verified drop message text is 'Dropped!'
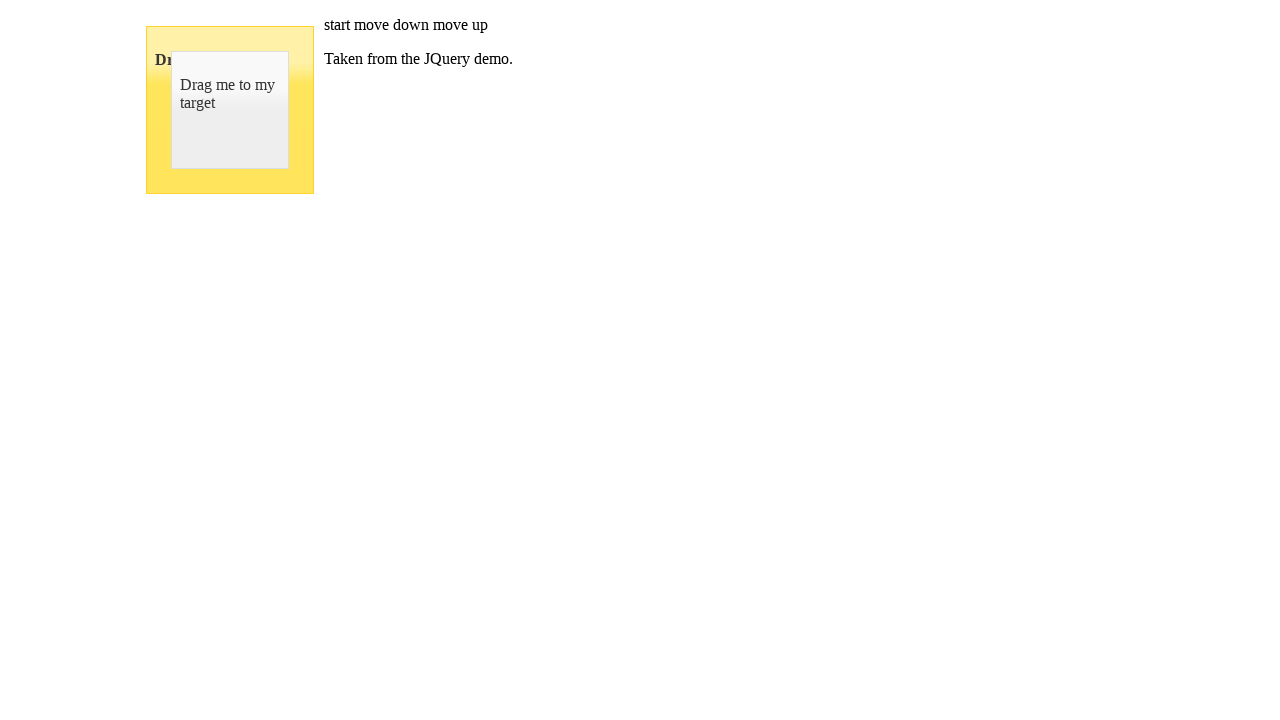

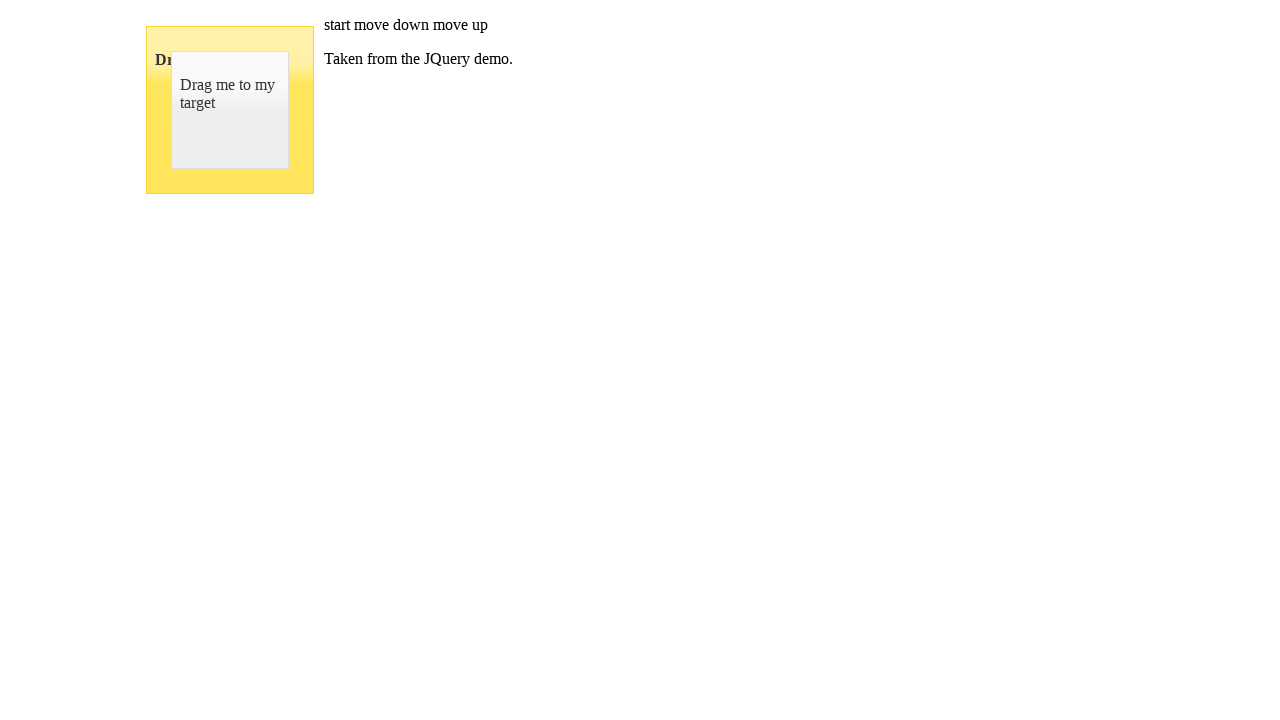